Tests the eighth FAQ accordion item about delivery to Moscow region by scrolling, clicking, and verifying the answer text

Starting URL: https://qa-scooter.praktikum-services.ru/

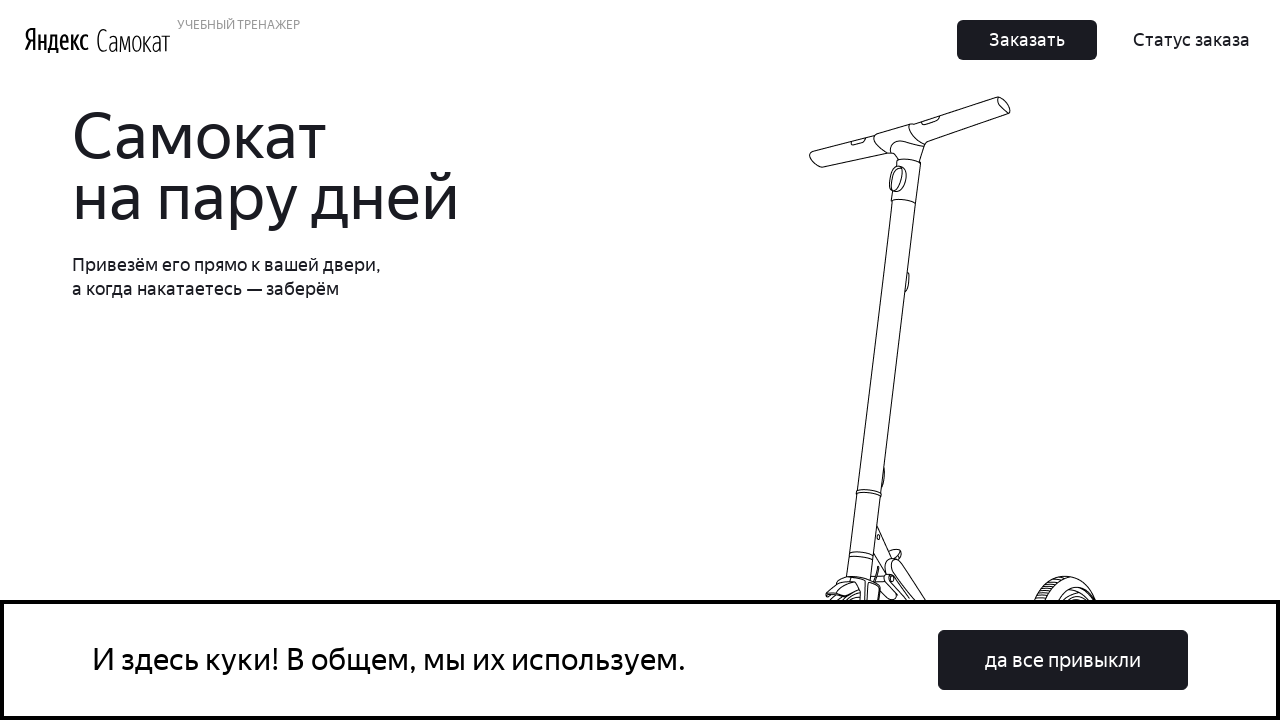

Scrolled eighth FAQ accordion heading into view
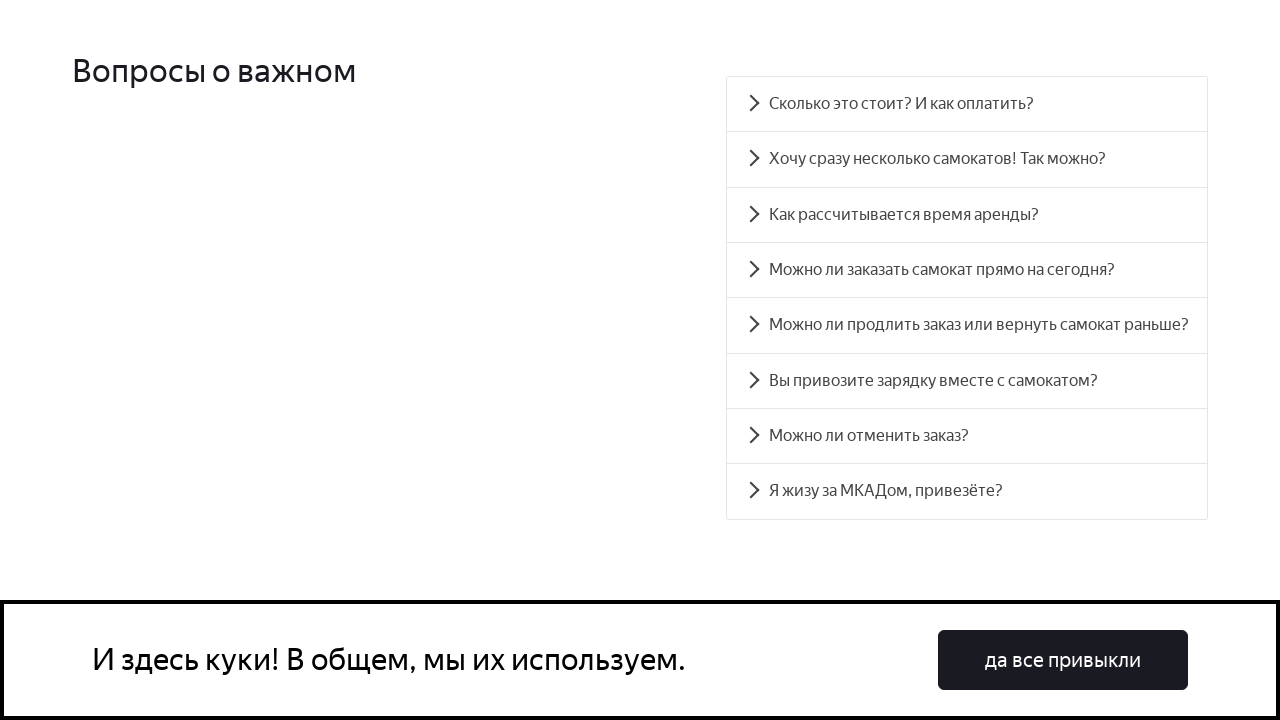

Clicked eighth FAQ accordion heading (delivery to Moscow region) at (967, 492) on #accordion__heading-7
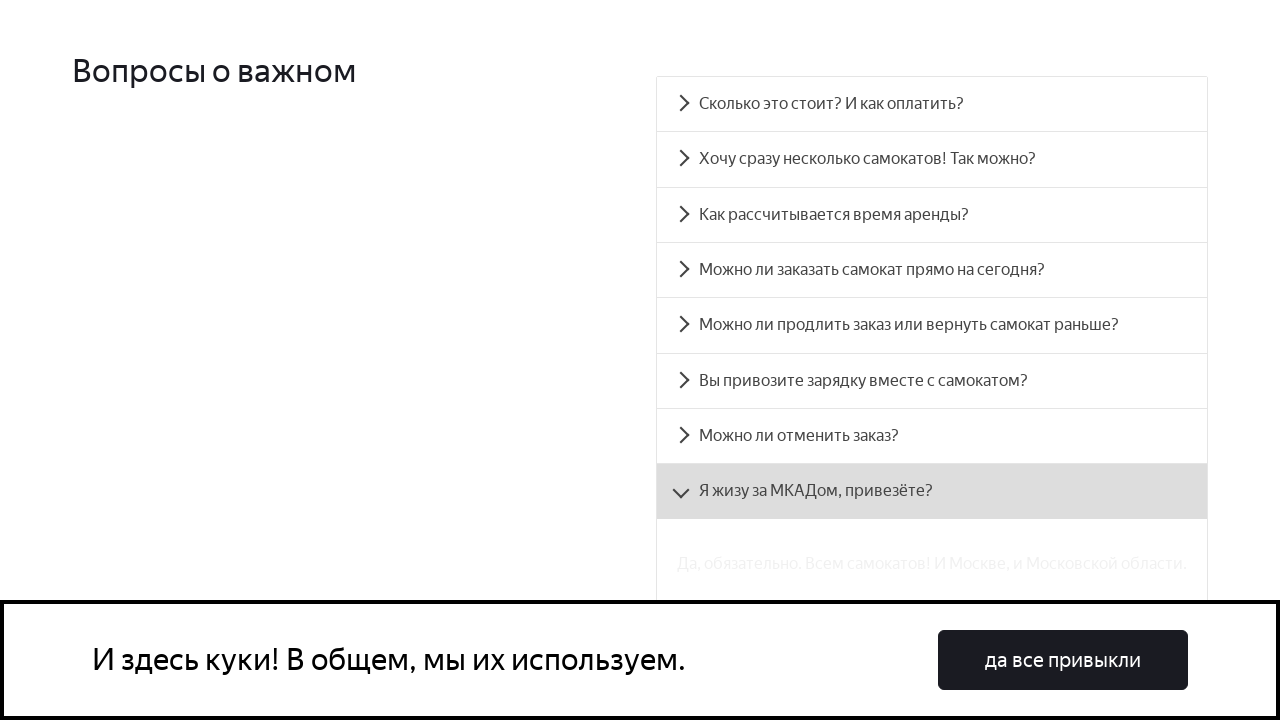

Accordion panel expanded and became visible
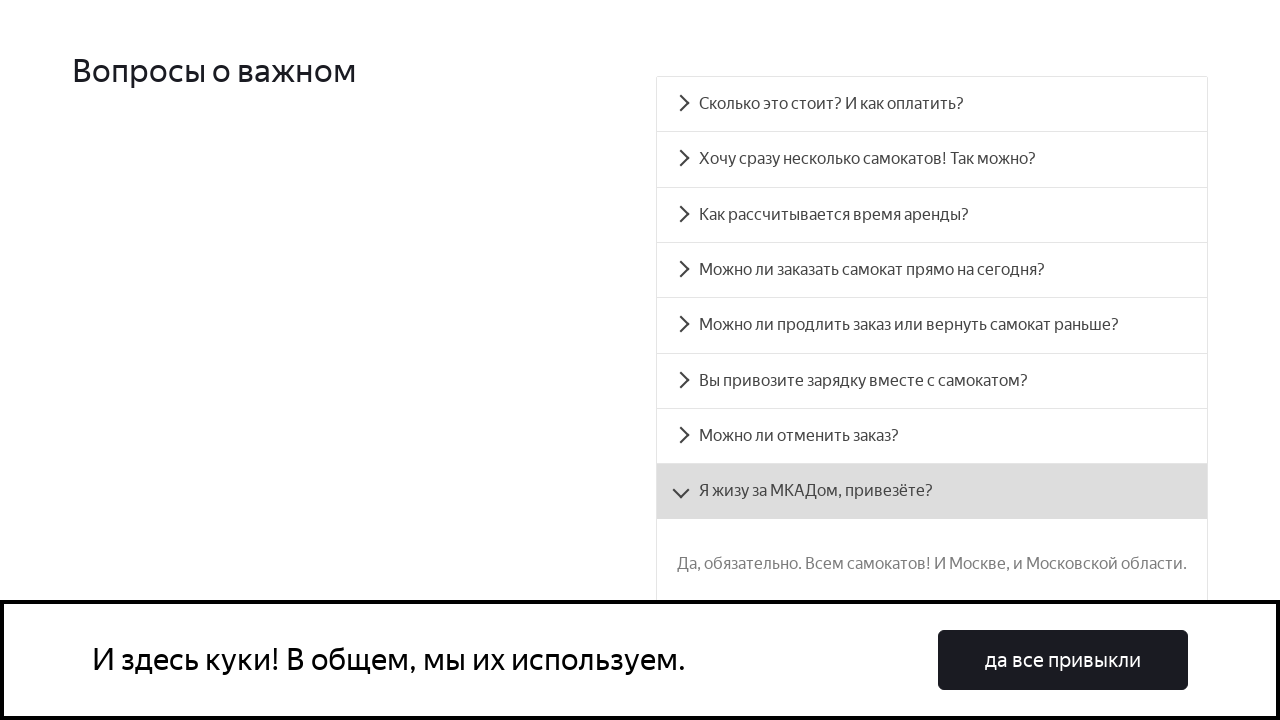

Retrieved answer text from accordion panel
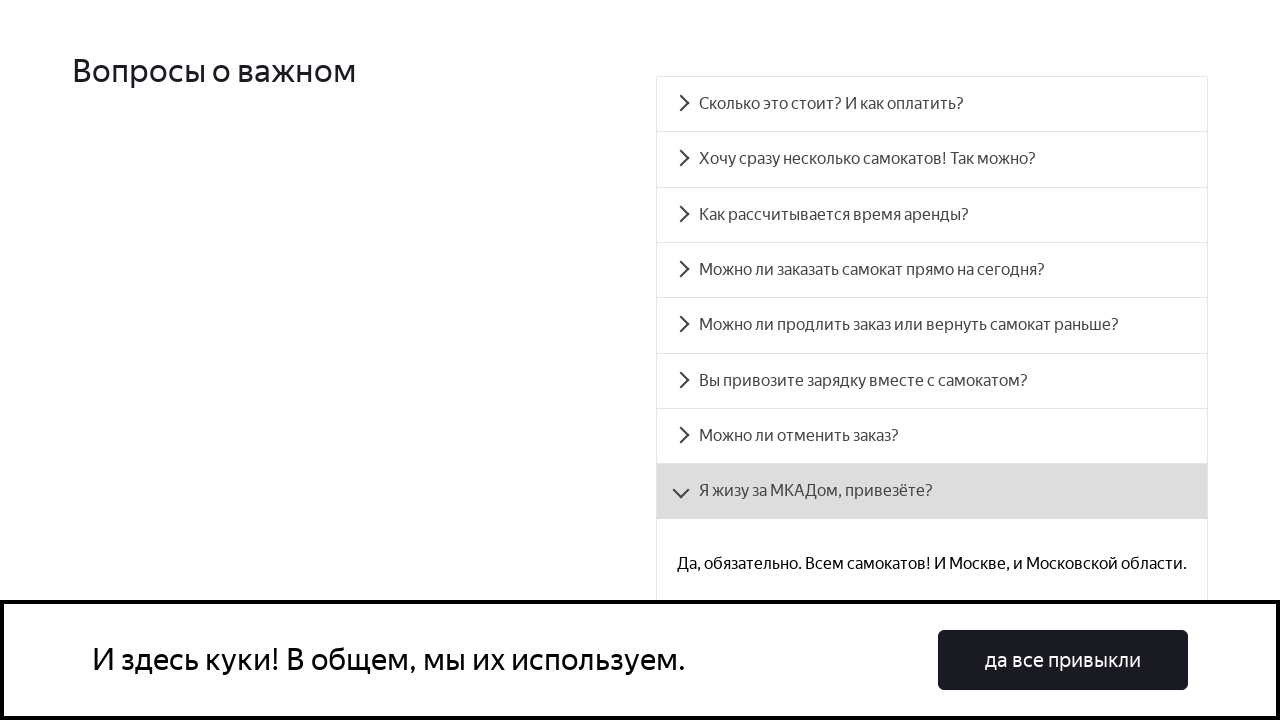

Verified expected text 'Да, обязательно. Всем самокатов!' is present in answer
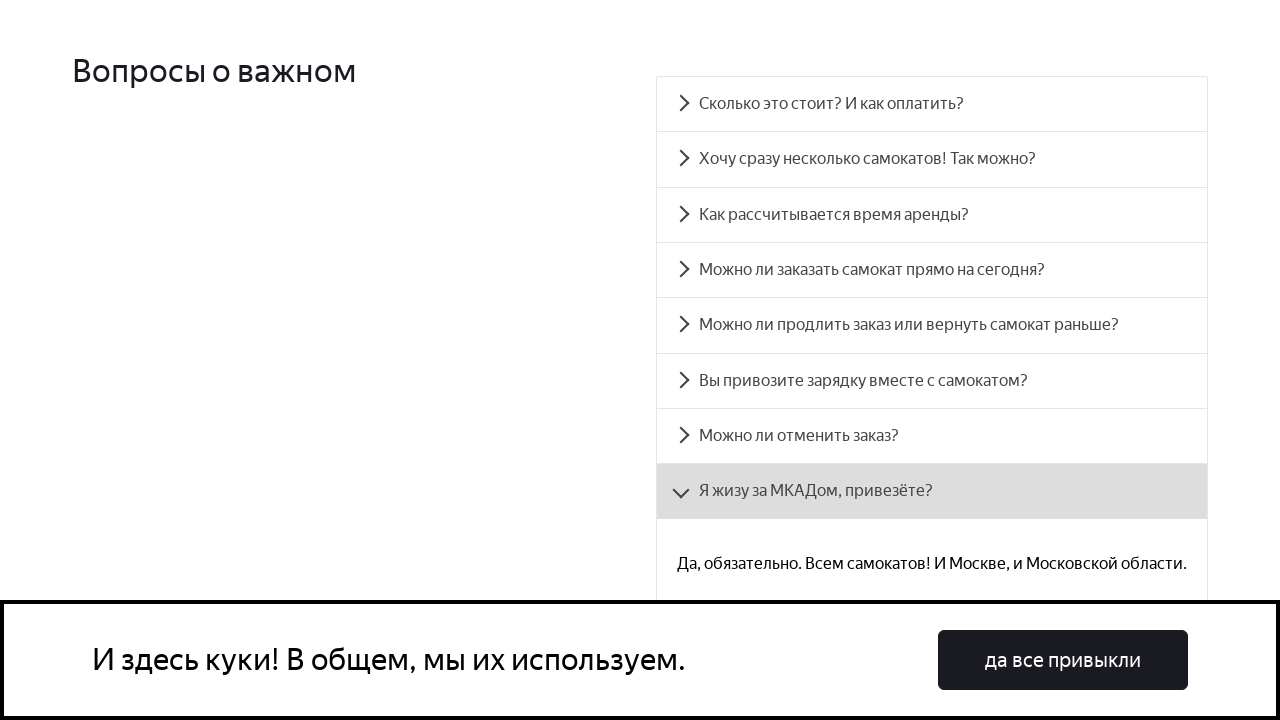

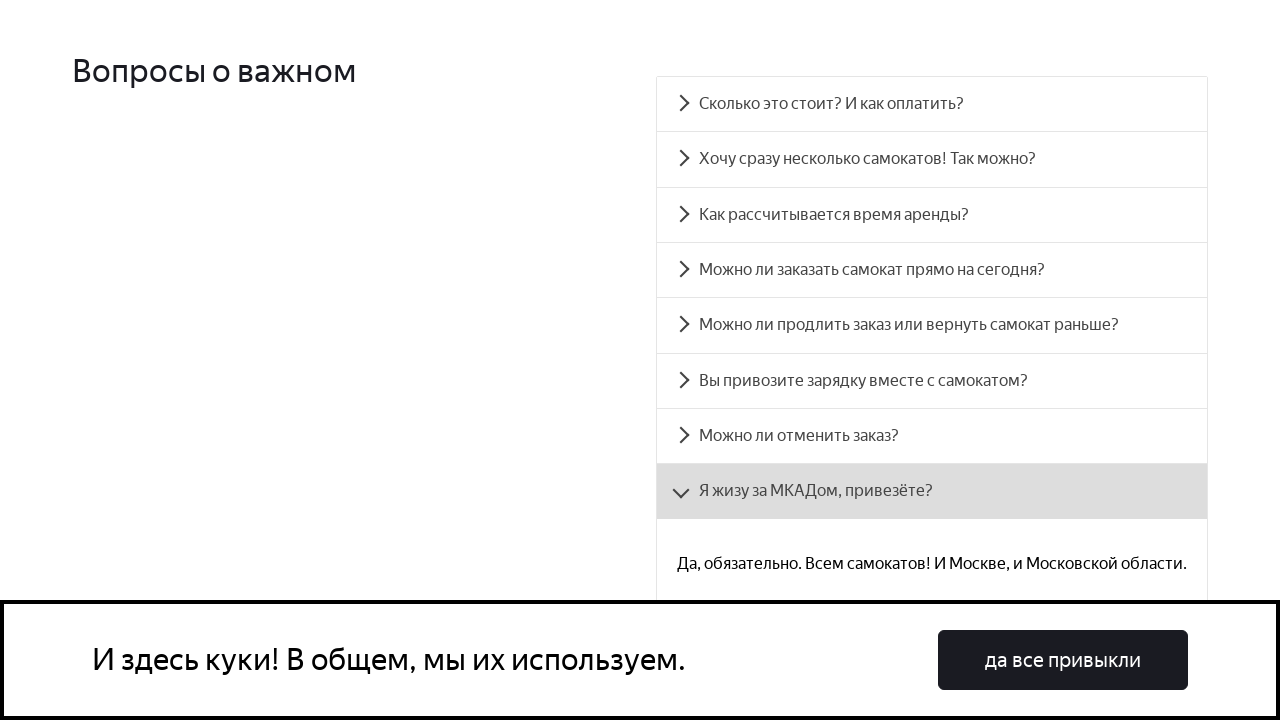